Tests removing all files from a collection in the jsdelivr file browser

Starting URL: https://www.jsdelivr.com/package/npm/jsdelivr?version=0.1.2

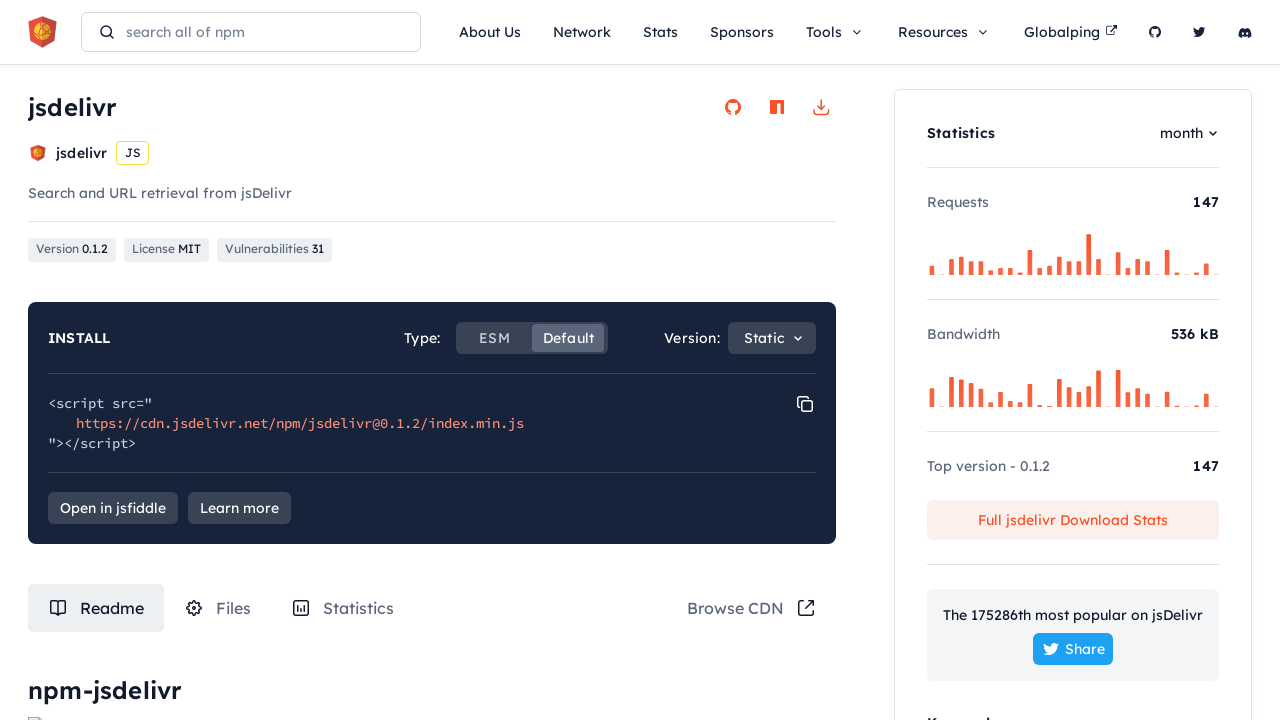

Waited 4 seconds for page to load
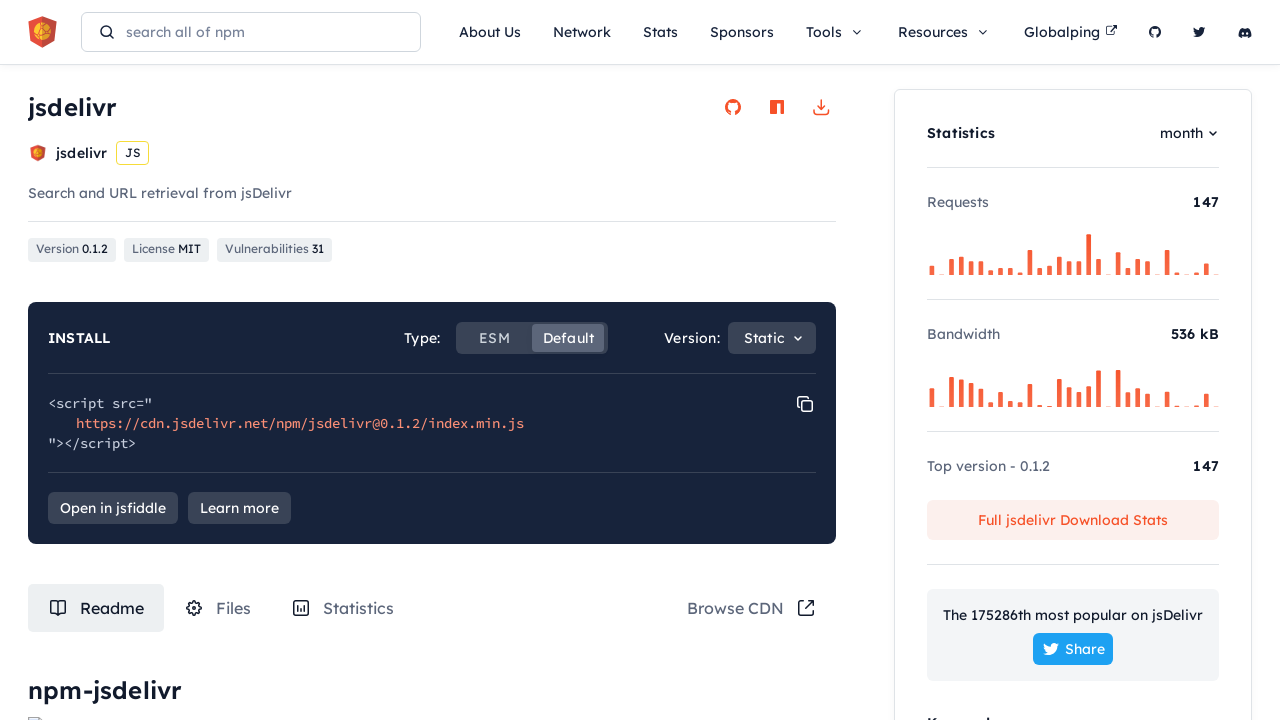

Clicked on Files tab at (218, 608) on #tabRouteFiles
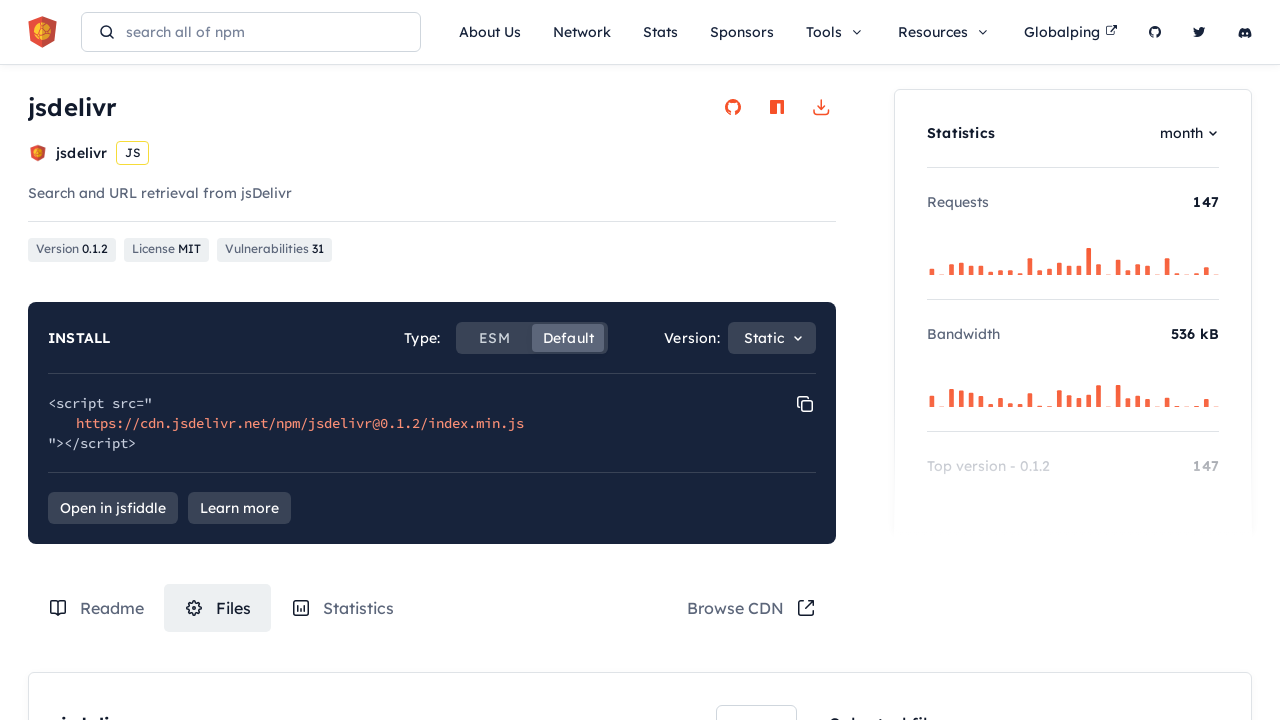

Selected first file to add to collection at (771, 361) on .box-content-wrapper .file-item:nth-of-type(5) label
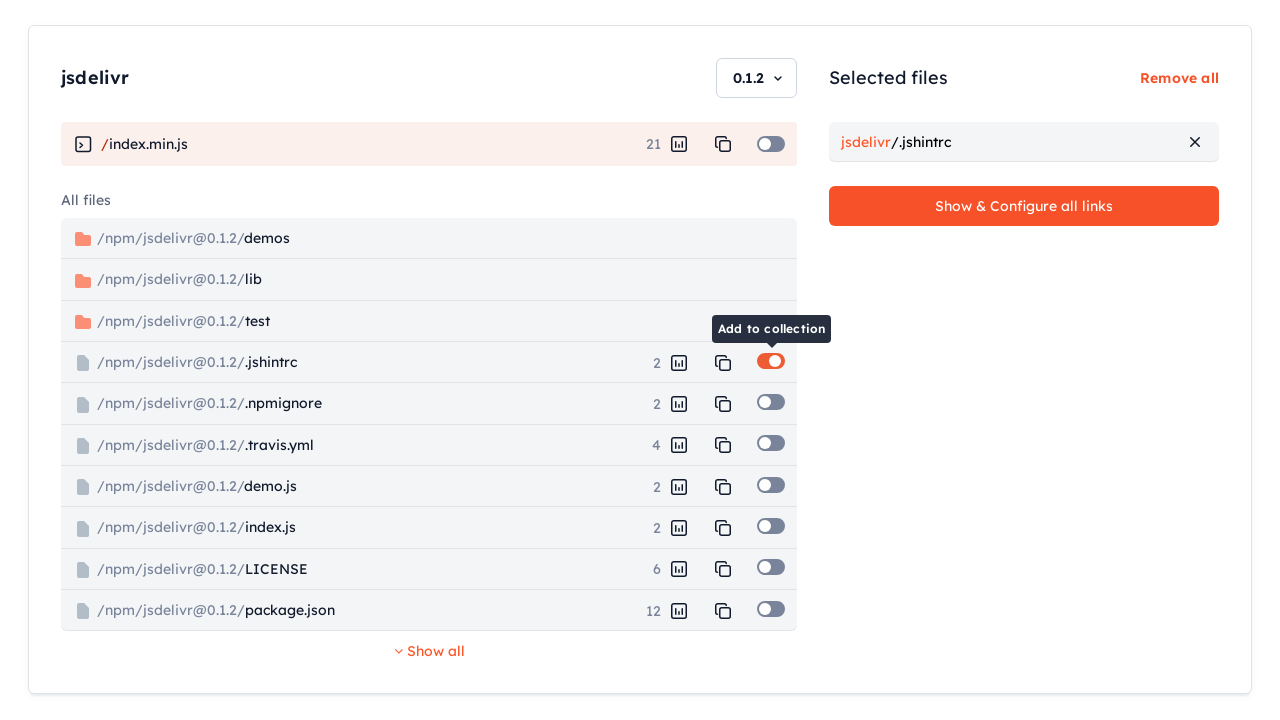

Selected second file to add to collection at (771, 402) on .box-content-wrapper .file-item:nth-of-type(6) label
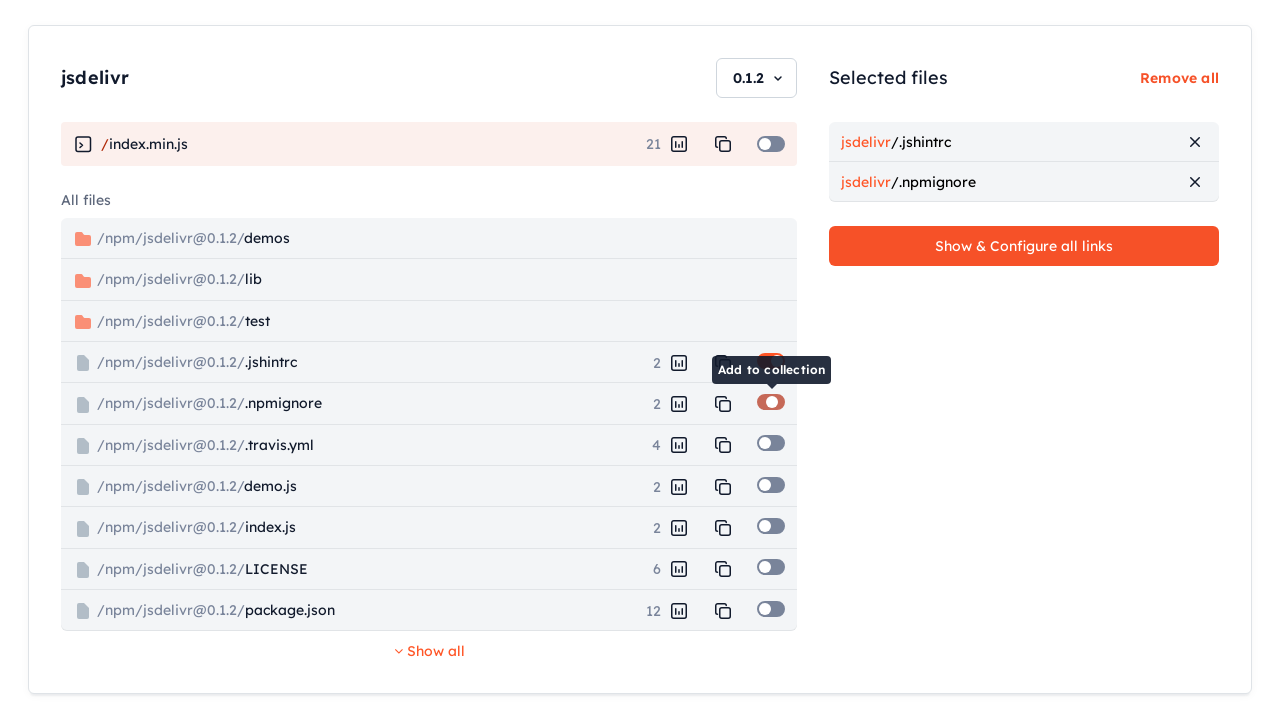

Waited 1 second for UI to update
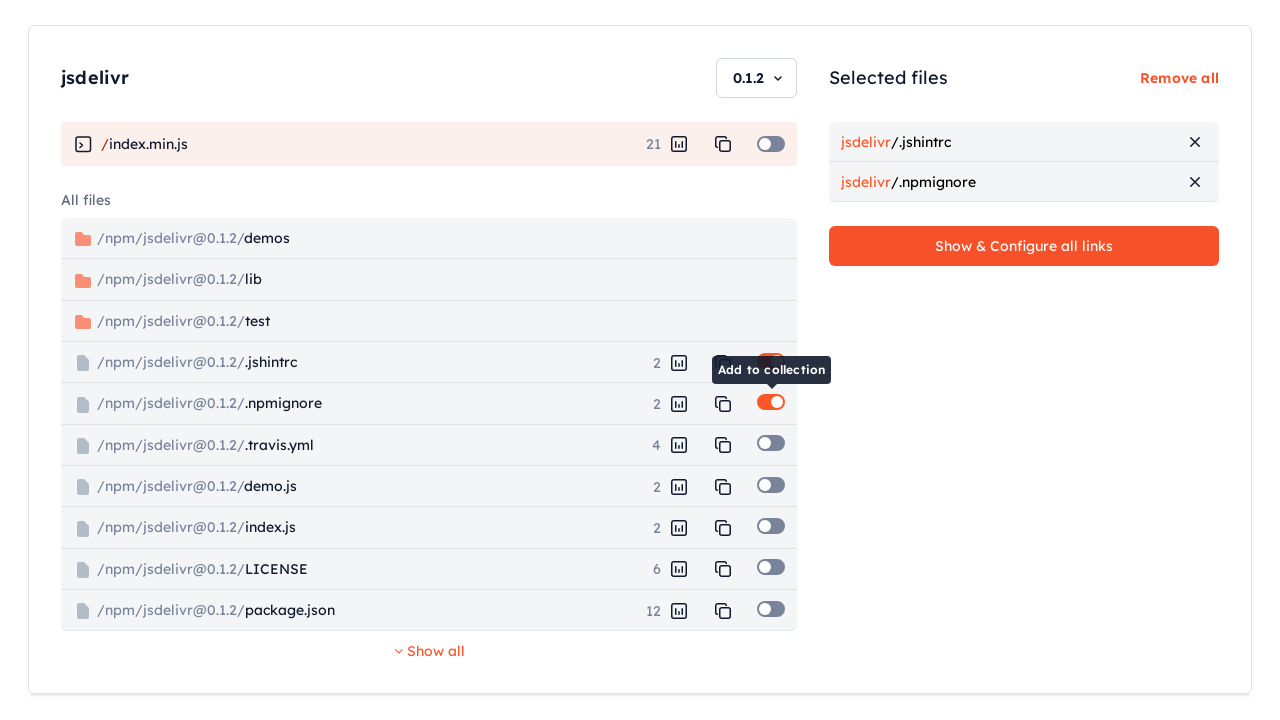

Clicked remove all to clear collection
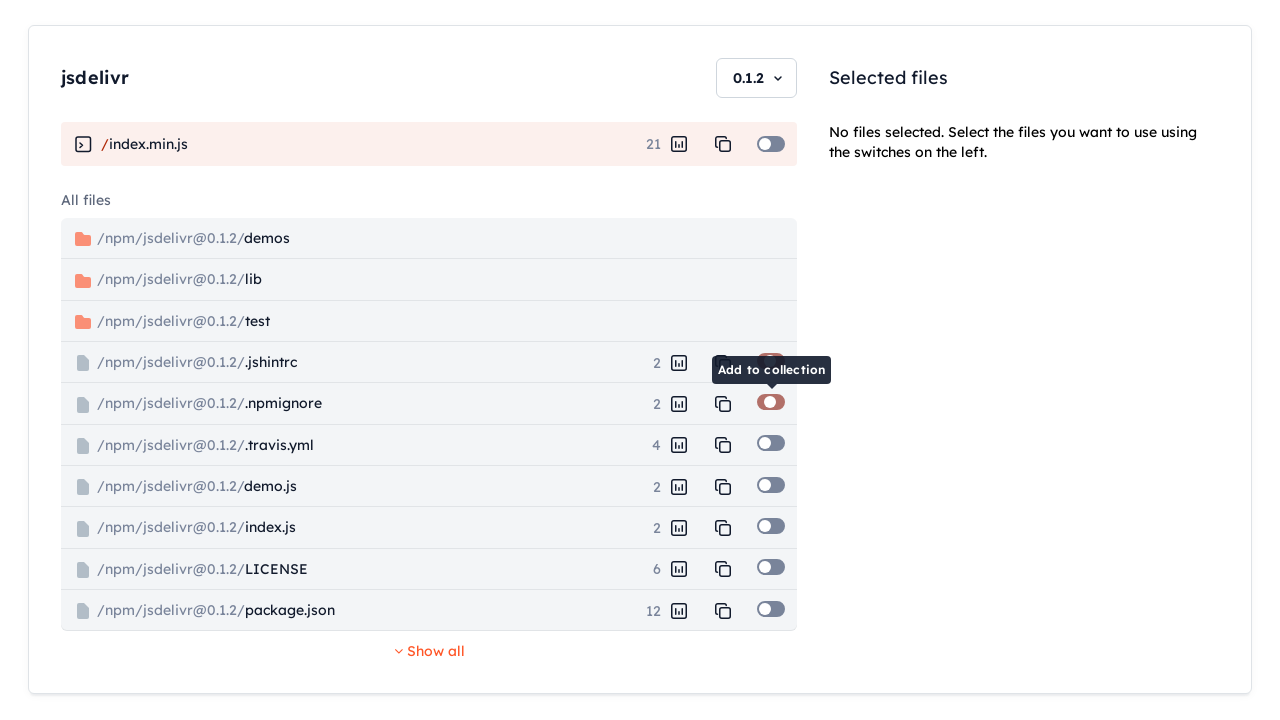

Waited 1 second for collection to clear
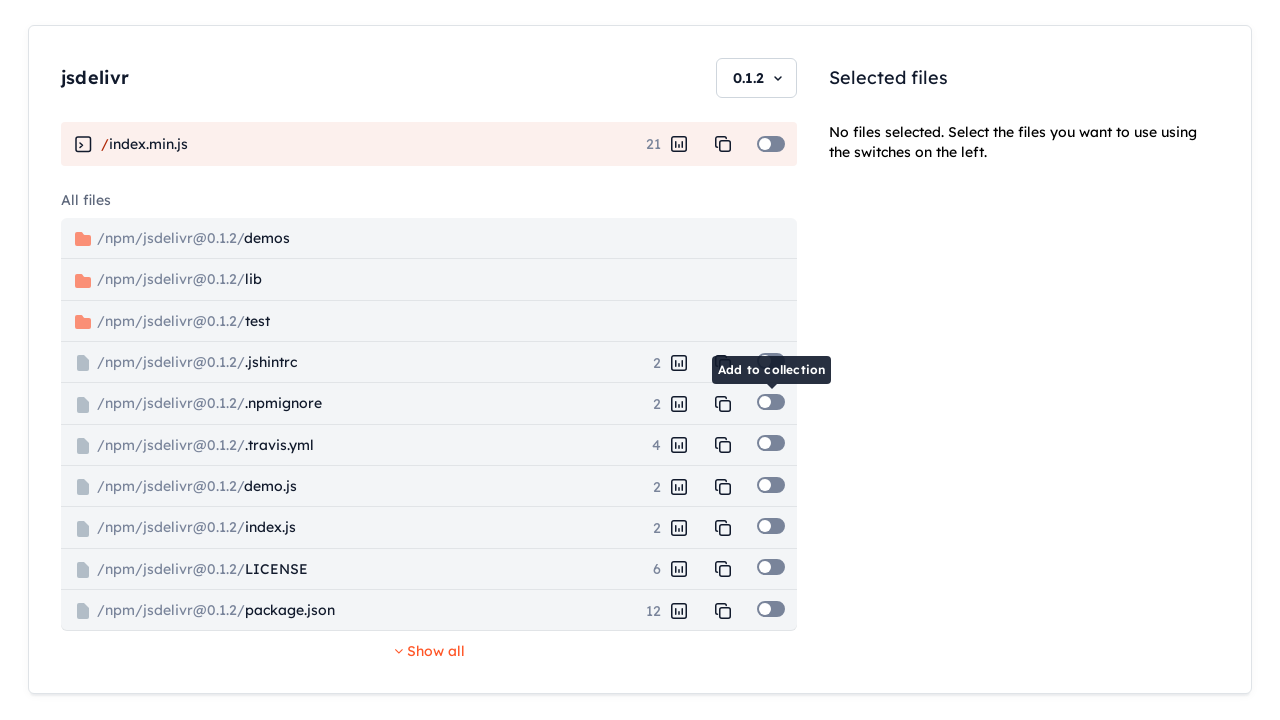

Verified empty collection message is displayed
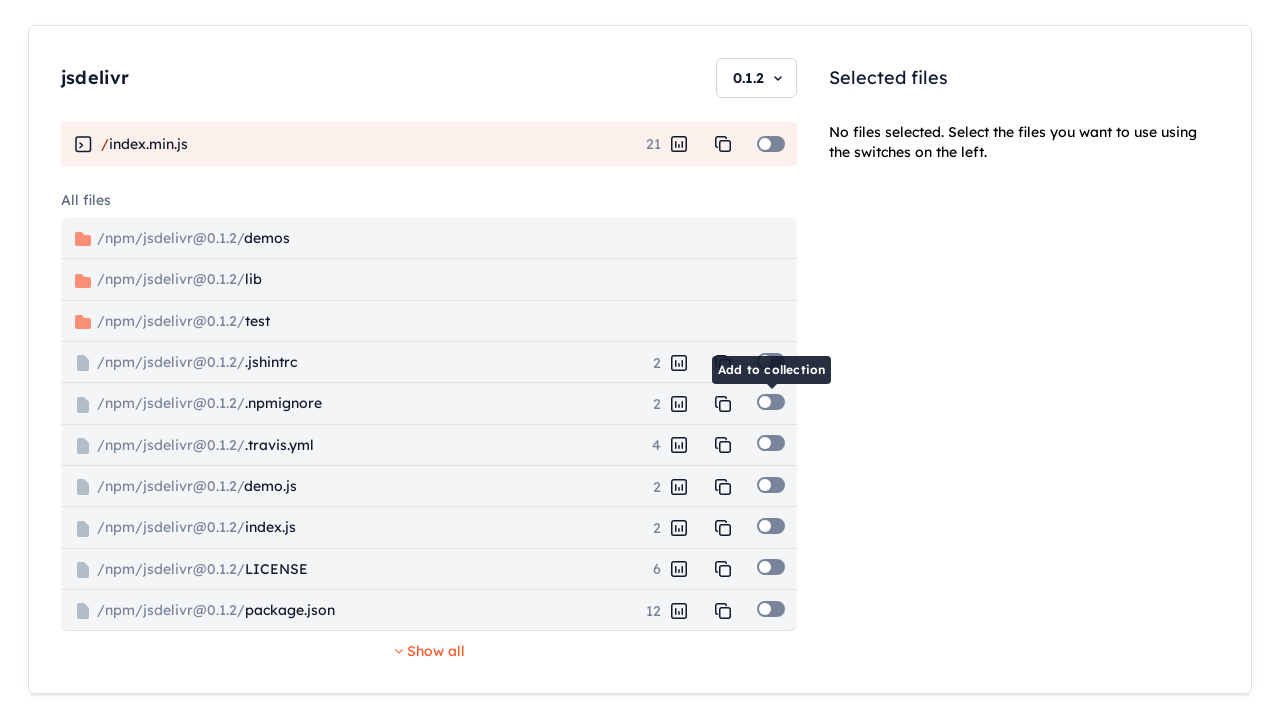

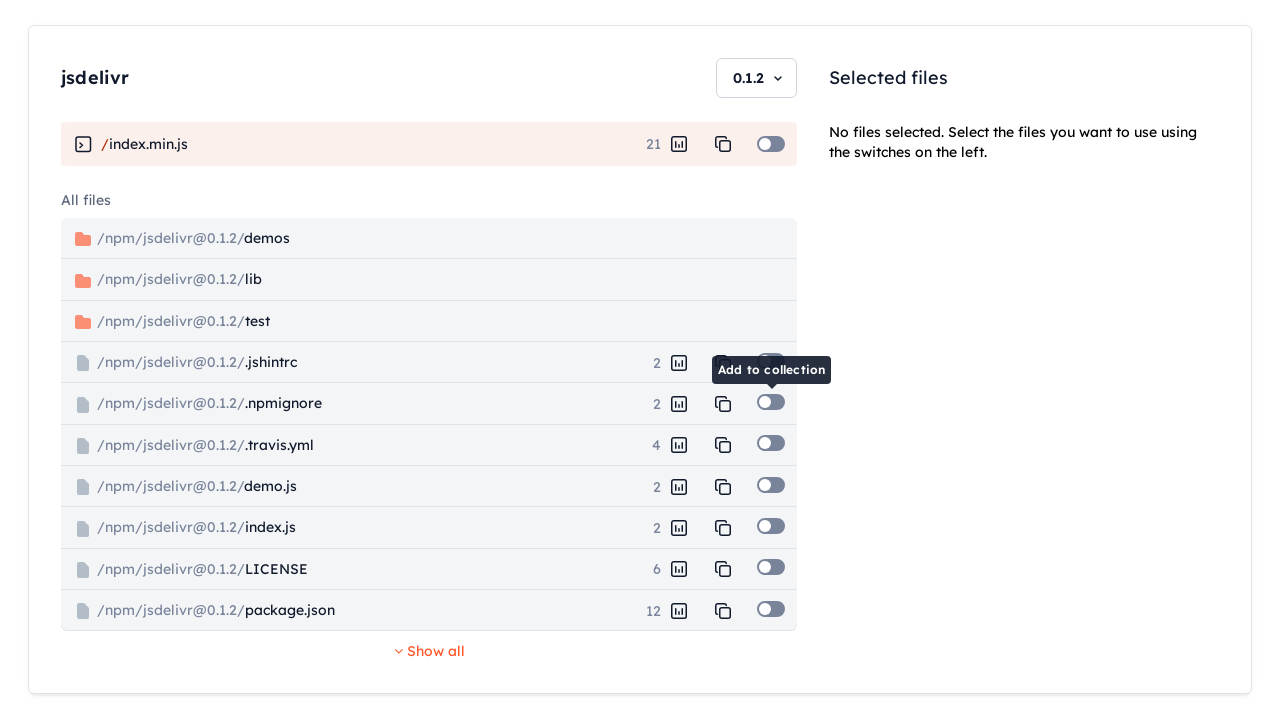